Tests calendar date picker functionality by clicking on the datepicker input field and selecting a specific date (25th) from the calendar widget

Starting URL: http://seleniumpractise.blogspot.com/2016/08/how-to-handle-calendar-in-selenium.html

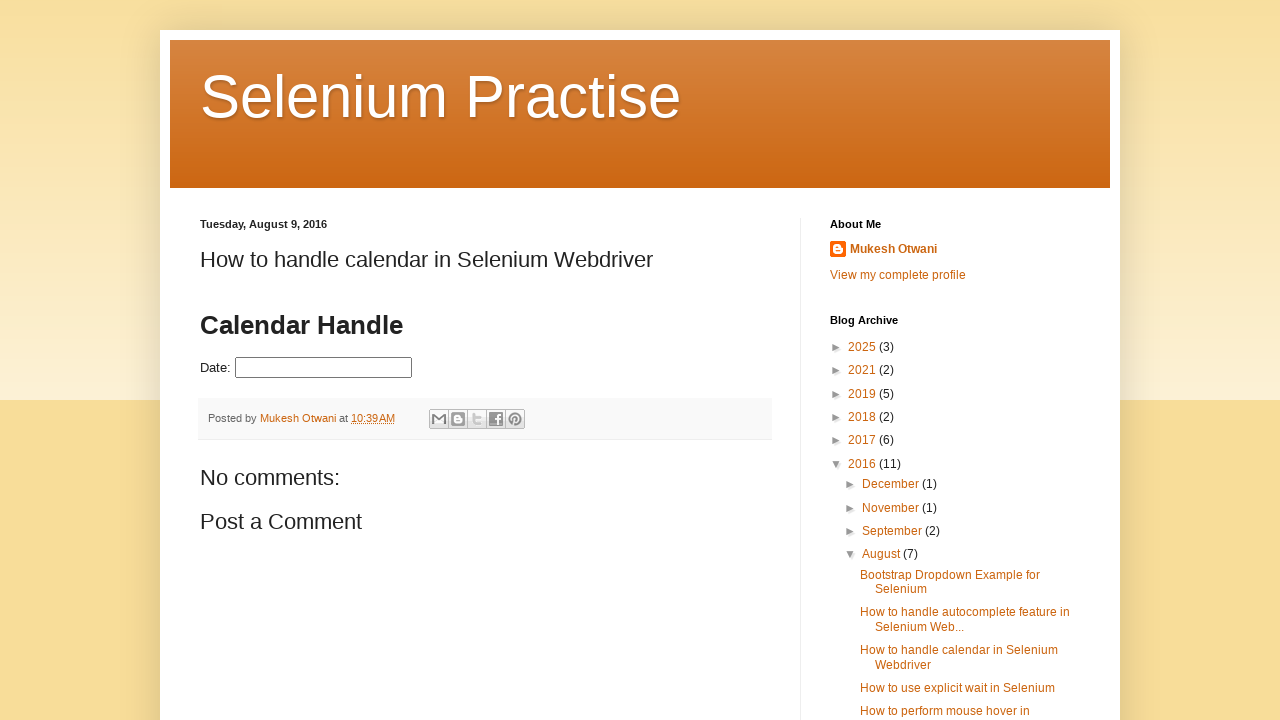

Navigated to calendar handling test page
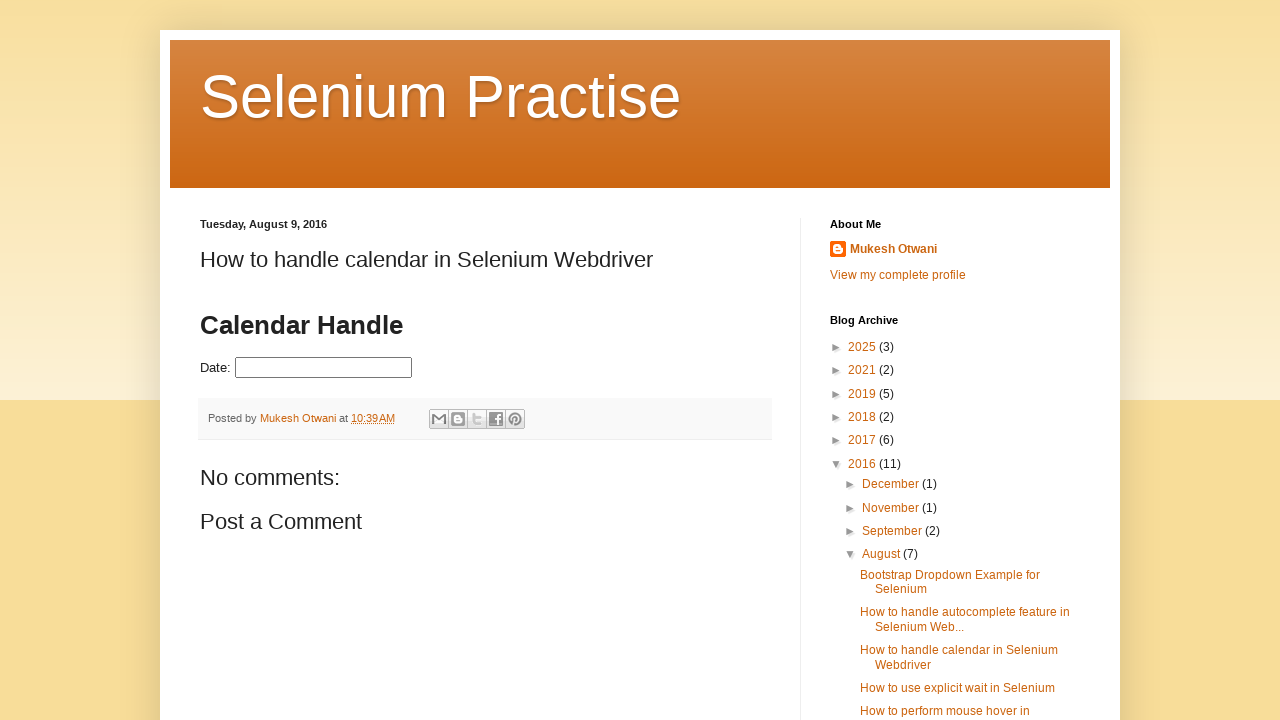

Clicked on datepicker input field to open calendar widget at (324, 368) on #datepicker
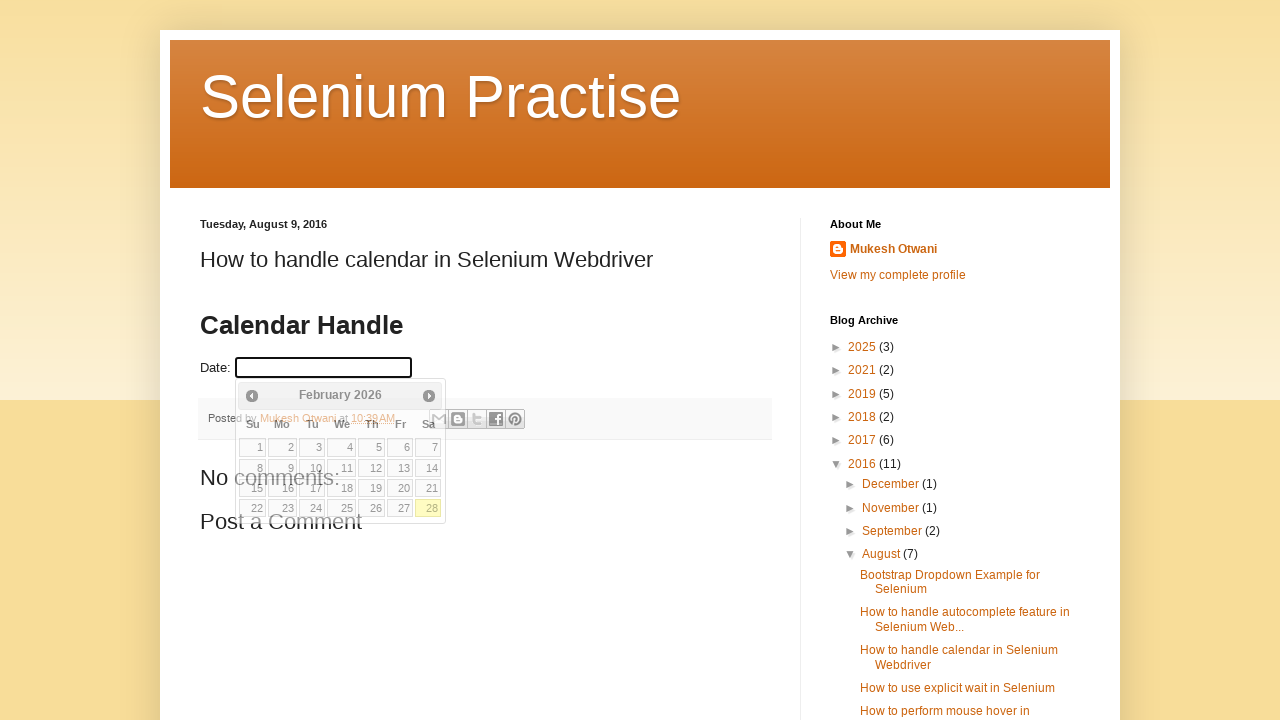

Calendar widget loaded with date options
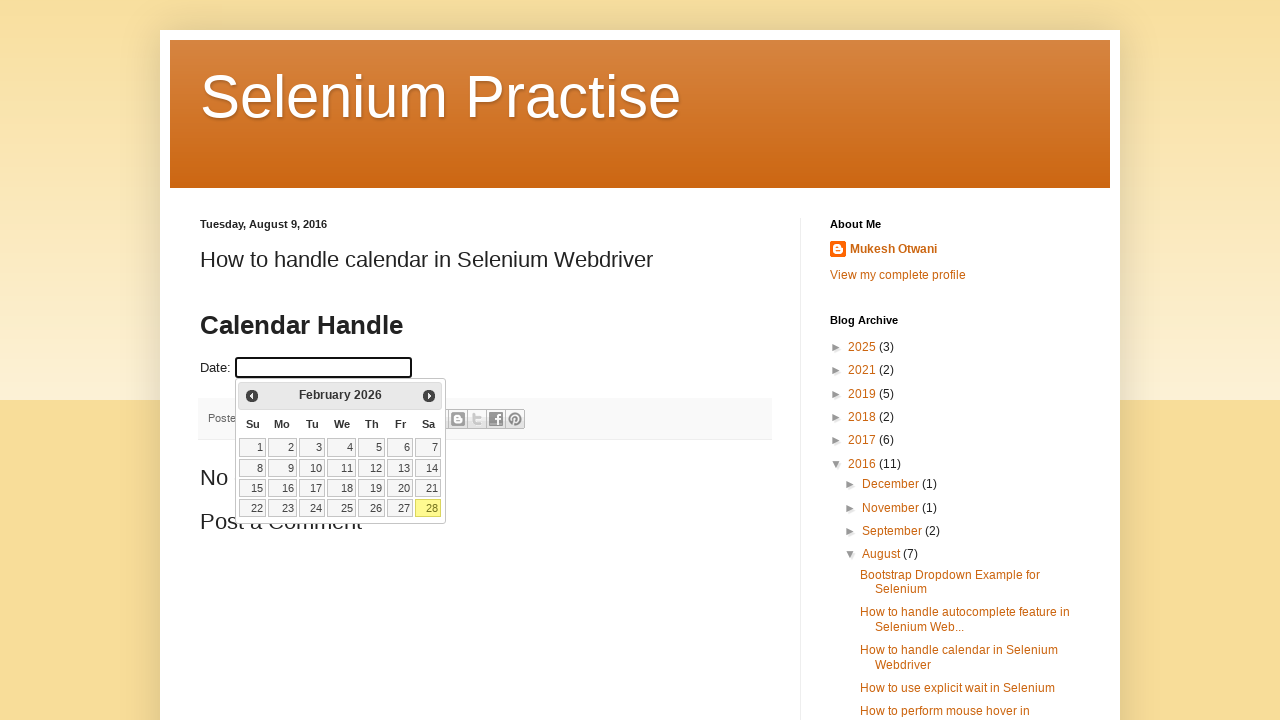

Selected date 25 from the calendar picker at (342, 508) on xpath=//a[text()='25']
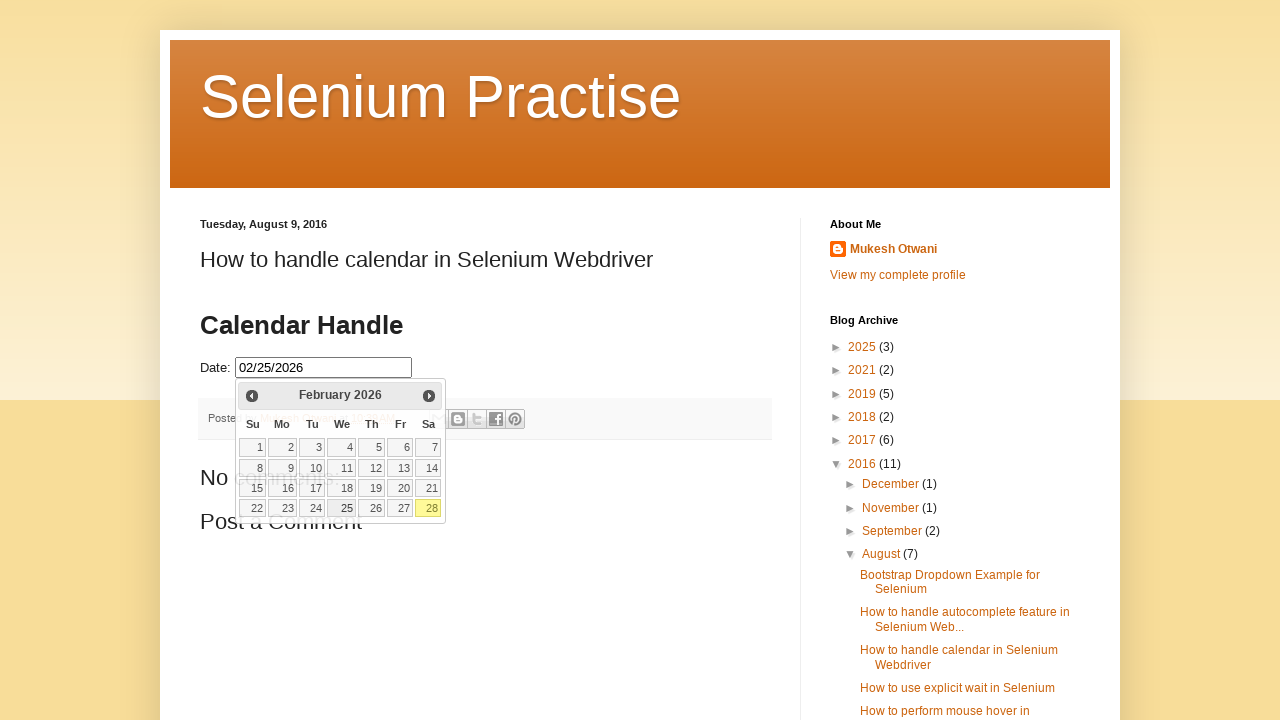

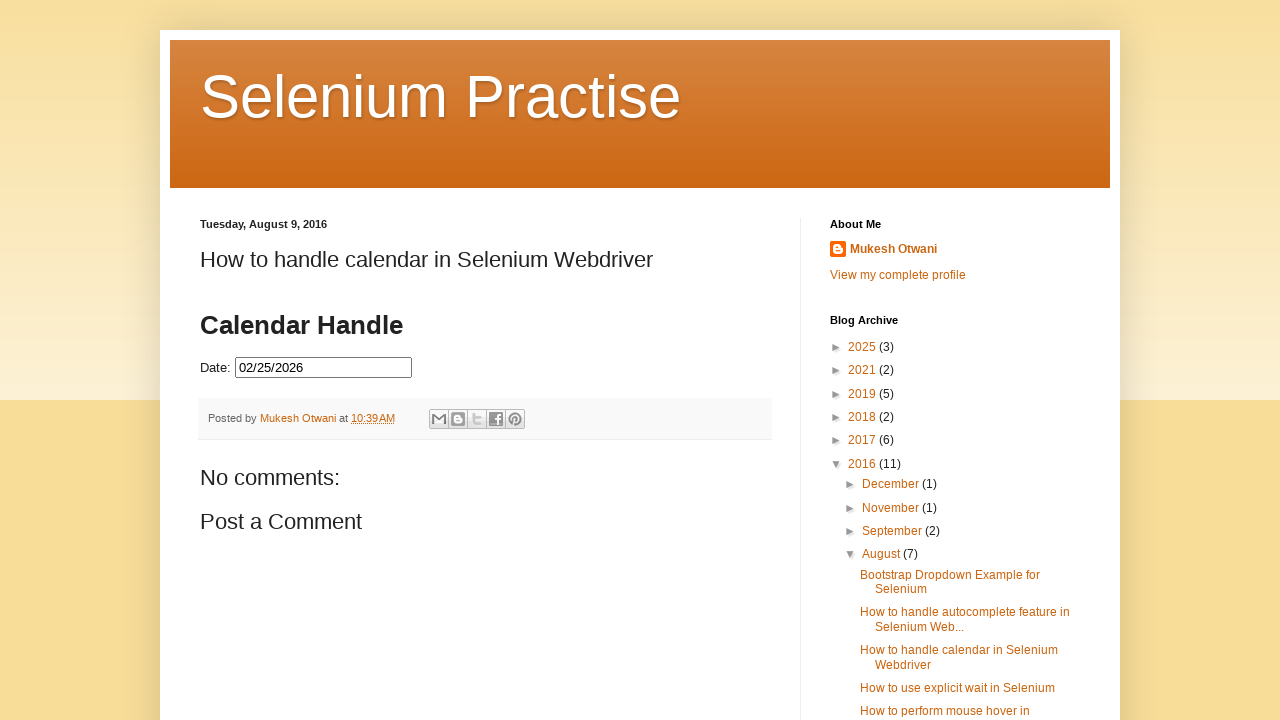